Tests unmarking items as complete by unchecking the checkbox after checking it

Starting URL: https://demo.playwright.dev/todomvc

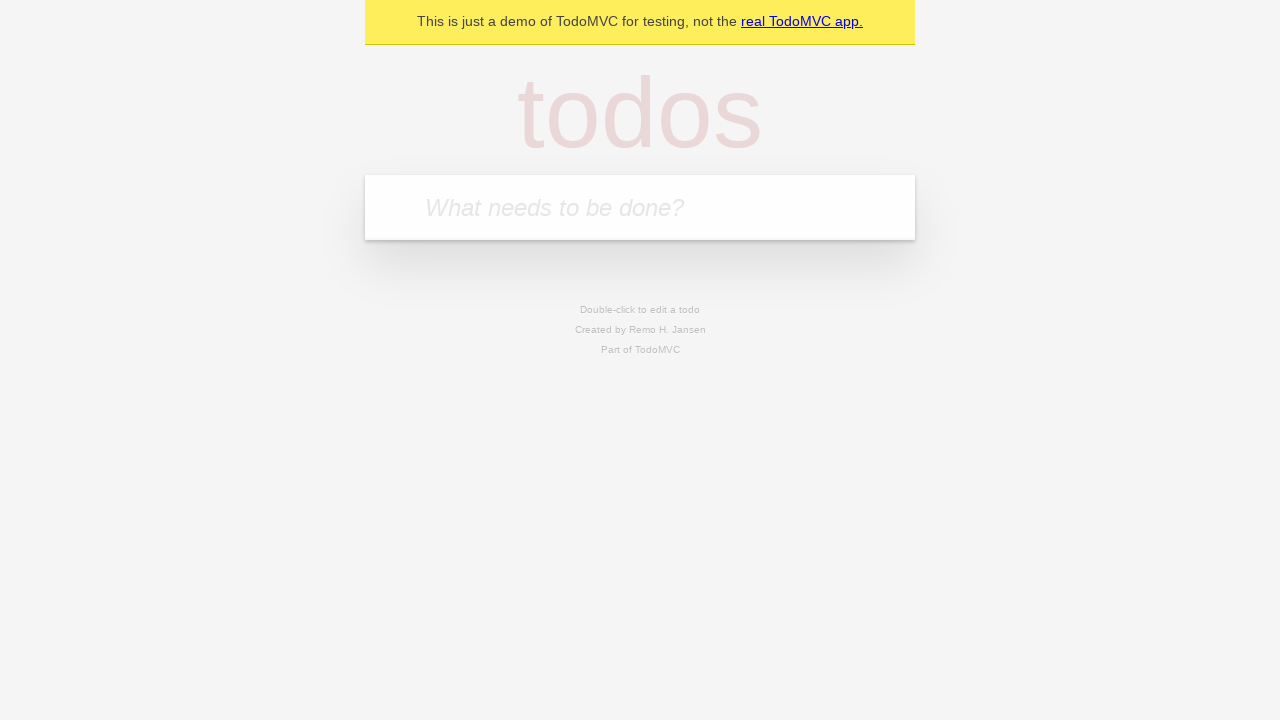

Located the todo input field
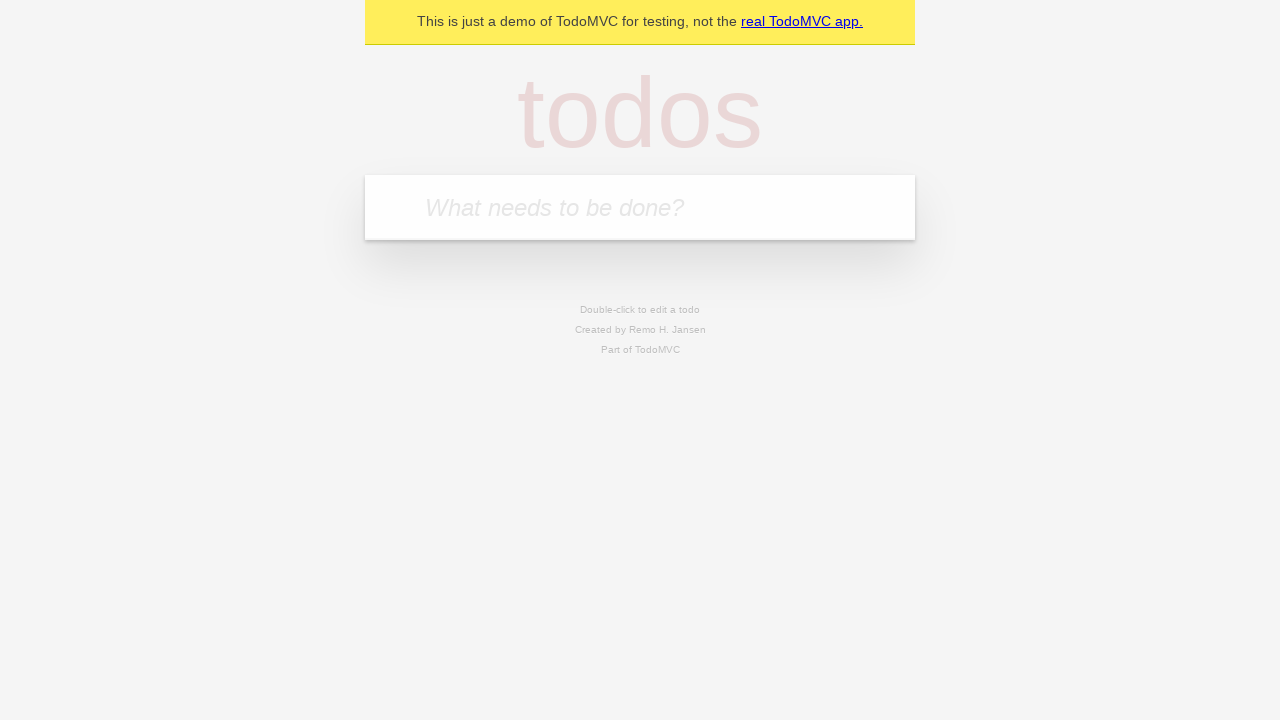

Filled input field with 'buy some cheese' on internal:attr=[placeholder="What needs to be done?"i]
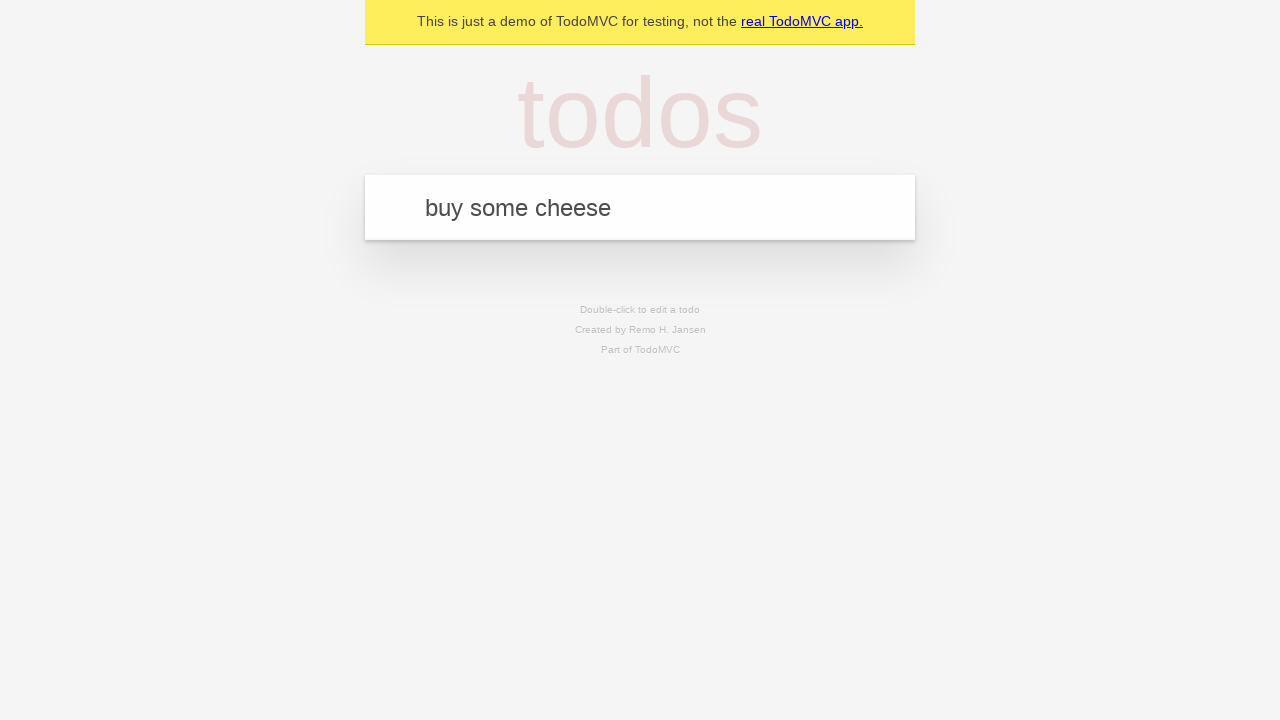

Pressed Enter to create first todo item on internal:attr=[placeholder="What needs to be done?"i]
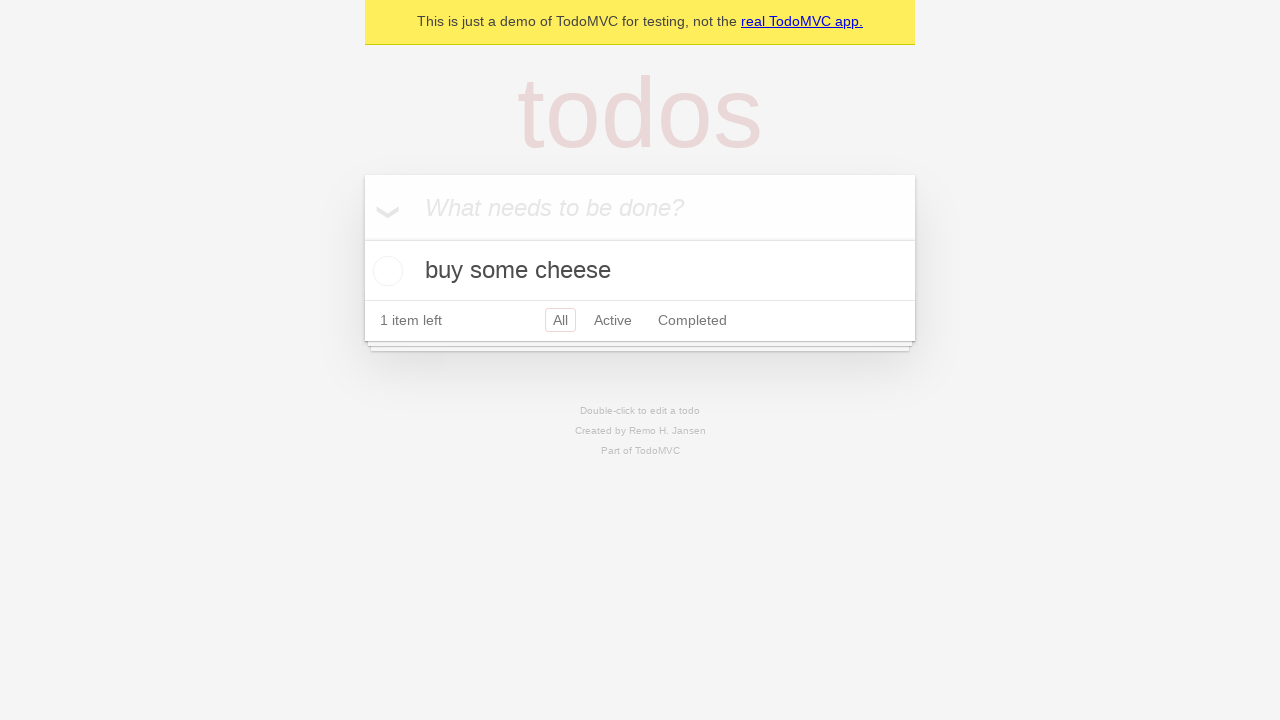

Filled input field with 'feed the cat' on internal:attr=[placeholder="What needs to be done?"i]
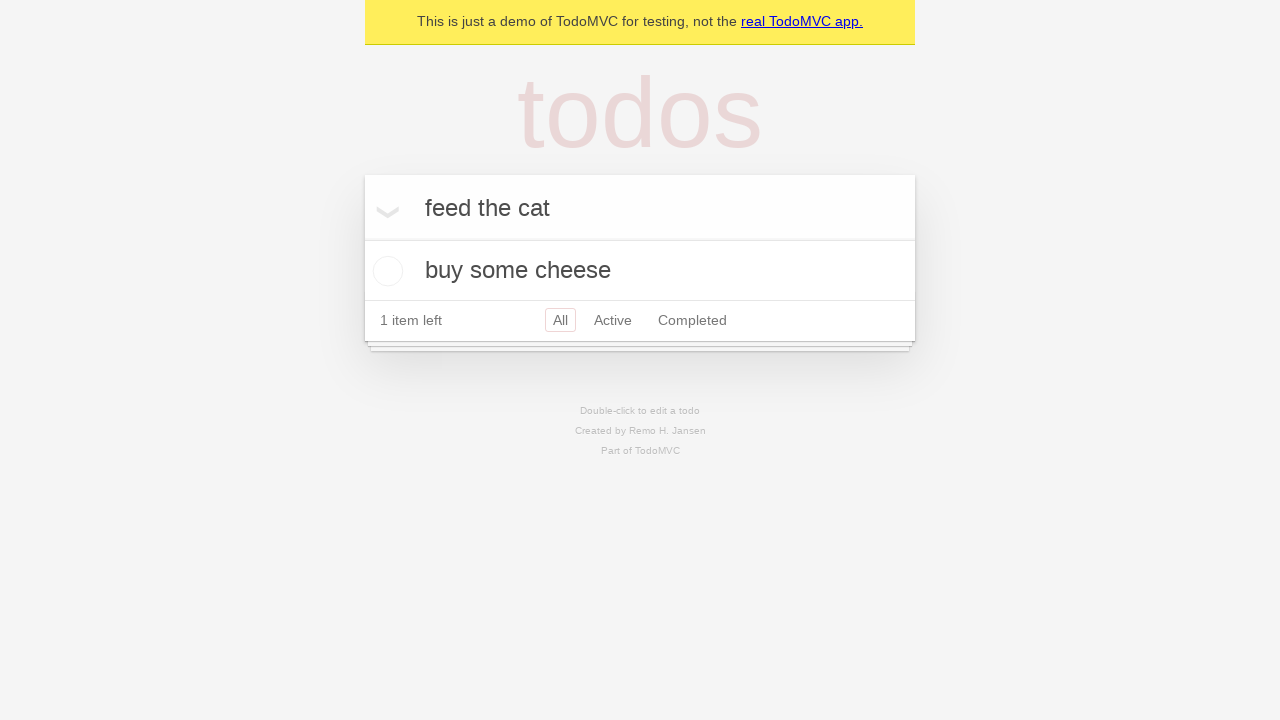

Pressed Enter to create second todo item on internal:attr=[placeholder="What needs to be done?"i]
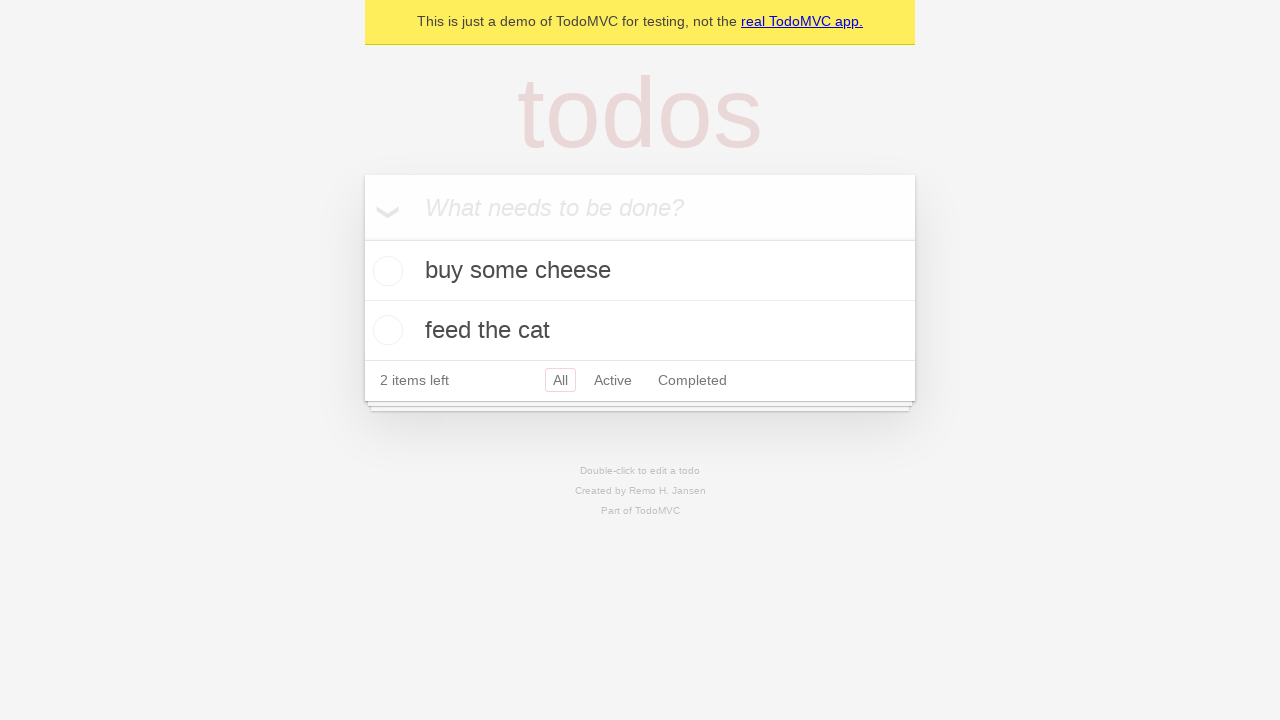

Located the first todo item
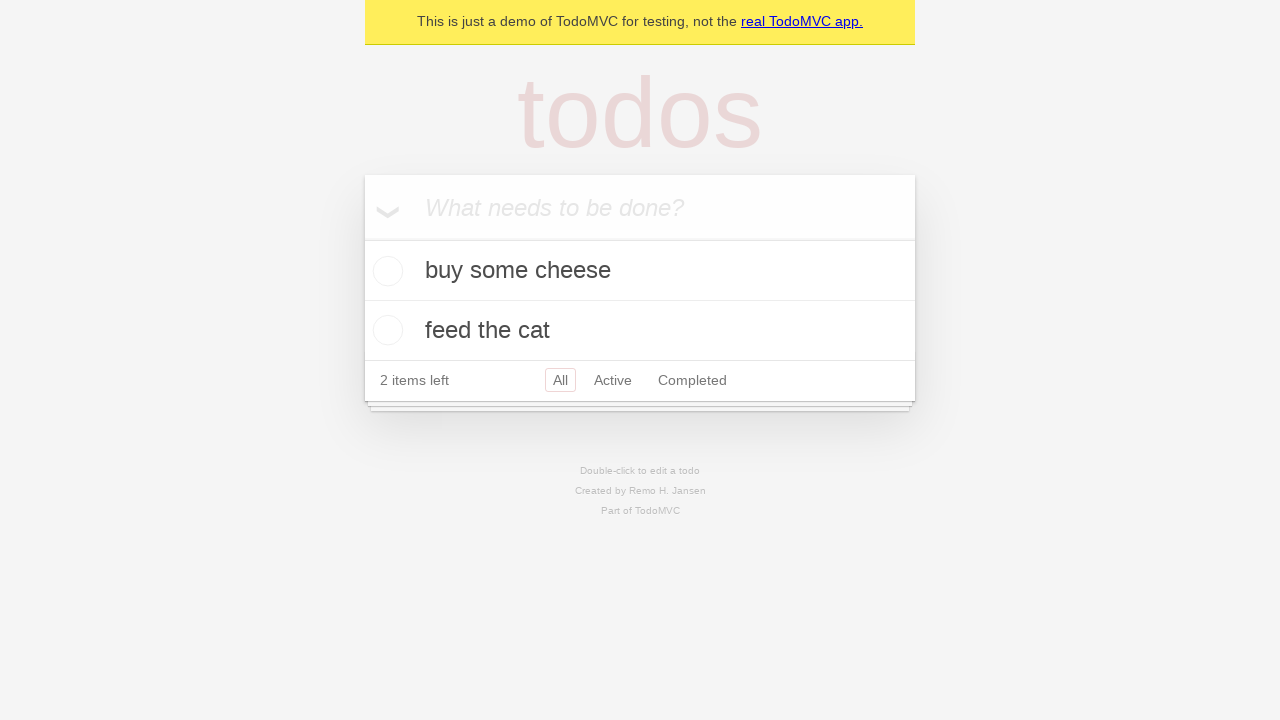

Located the checkbox for the first todo item
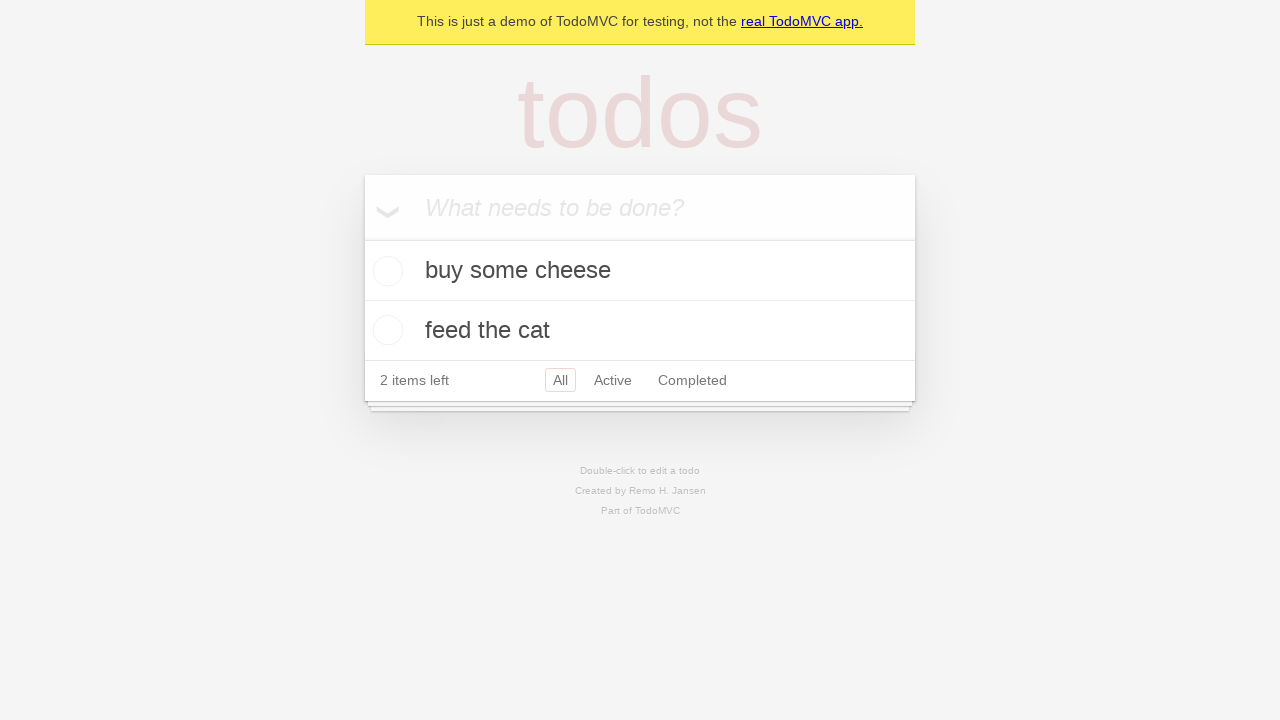

Checked the first todo item to mark it as complete at (385, 271) on internal:testid=[data-testid="todo-item"s] >> nth=0 >> internal:role=checkbox
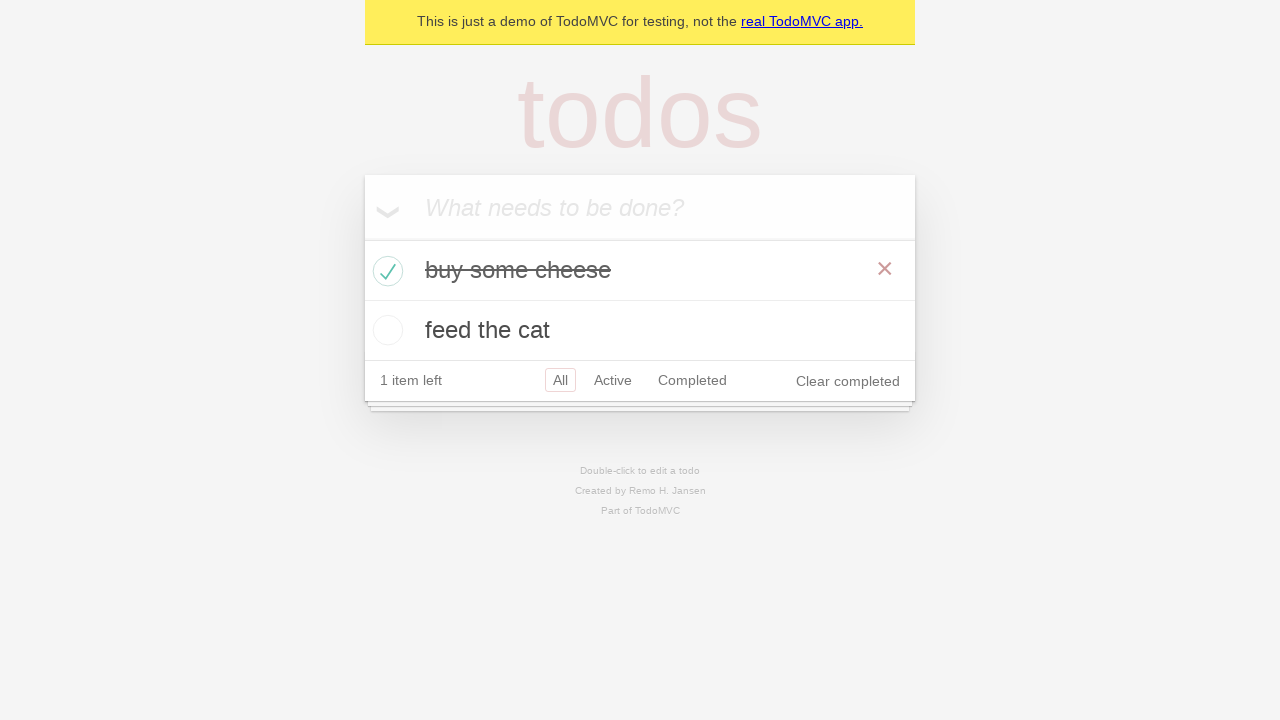

Unchecked the first todo item to mark it as incomplete at (385, 271) on internal:testid=[data-testid="todo-item"s] >> nth=0 >> internal:role=checkbox
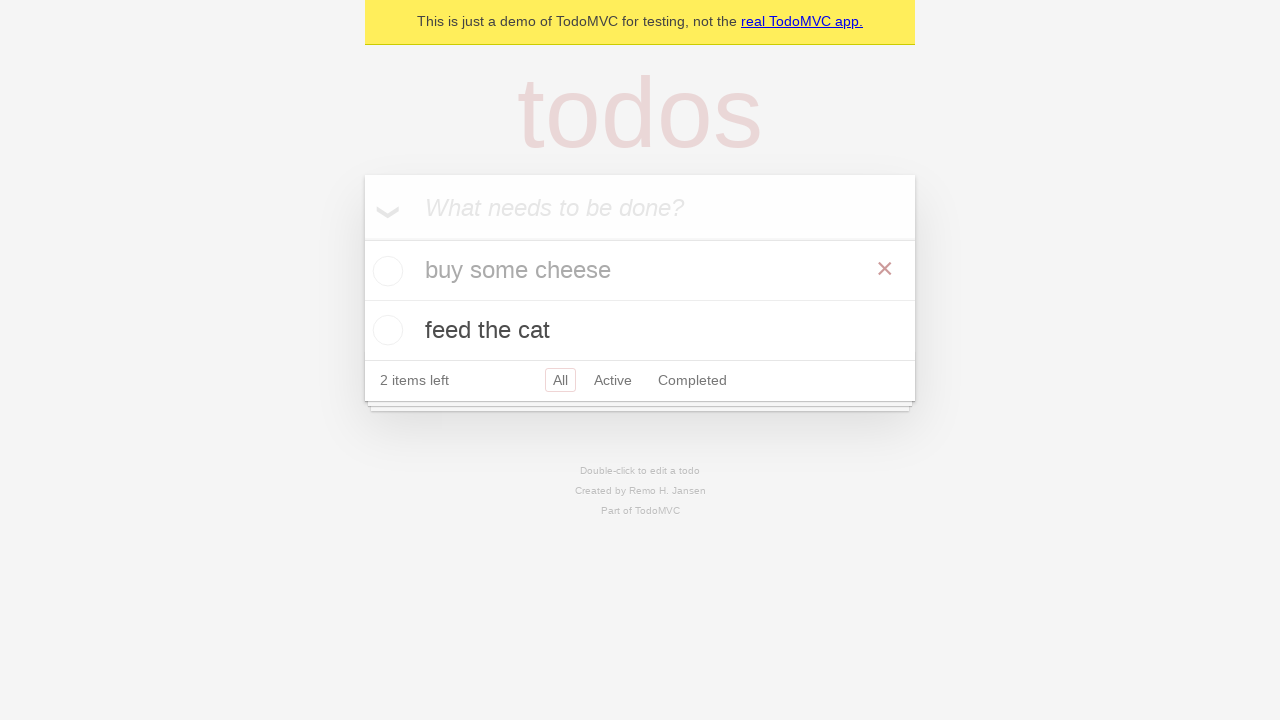

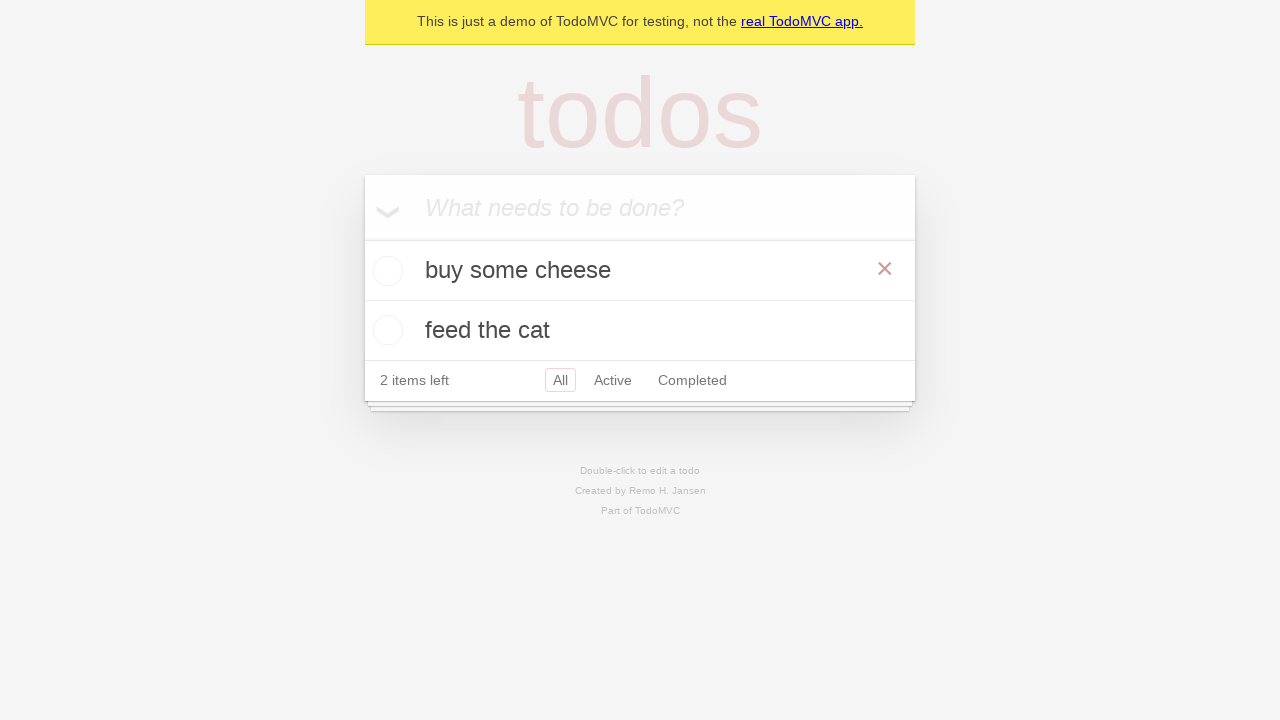